Tests marking all todo items as completed using the toggle all checkbox

Starting URL: https://demo.playwright.dev/todomvc

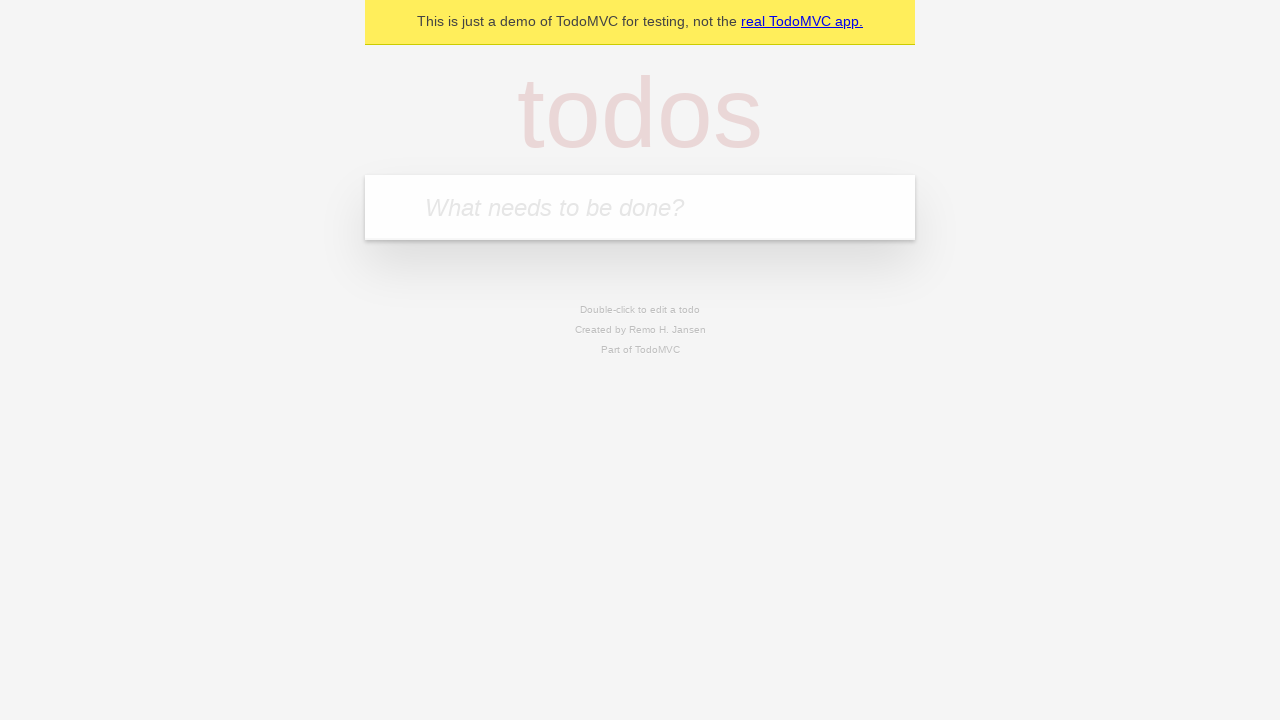

Filled todo input field with 'buy some cheese' on internal:attr=[placeholder="What needs to be done?"i]
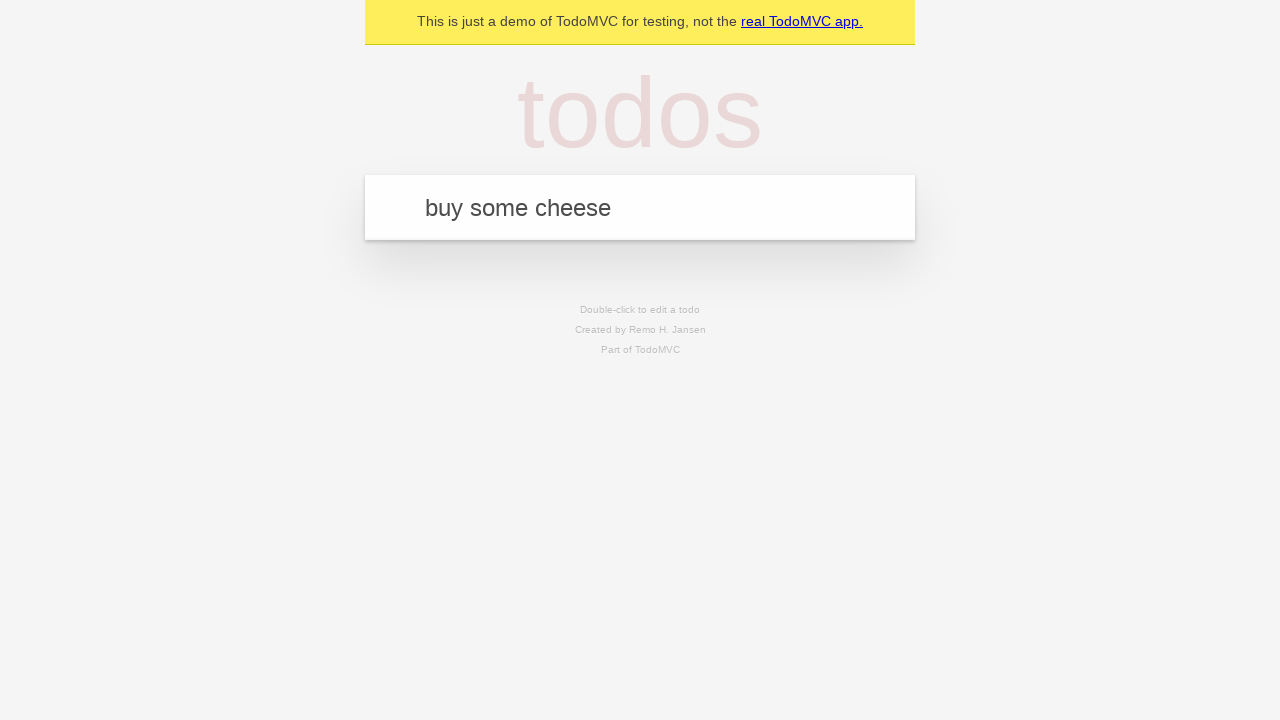

Pressed Enter to create todo item 'buy some cheese' on internal:attr=[placeholder="What needs to be done?"i]
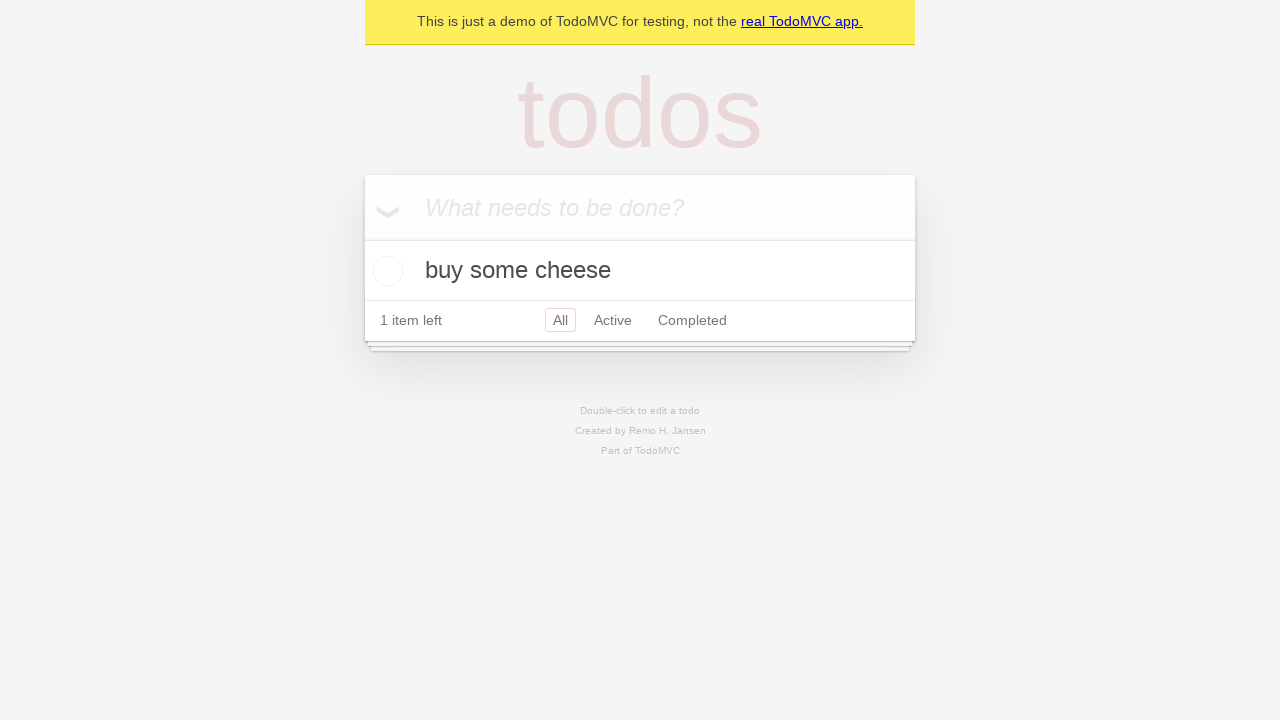

Filled todo input field with 'feed the cat' on internal:attr=[placeholder="What needs to be done?"i]
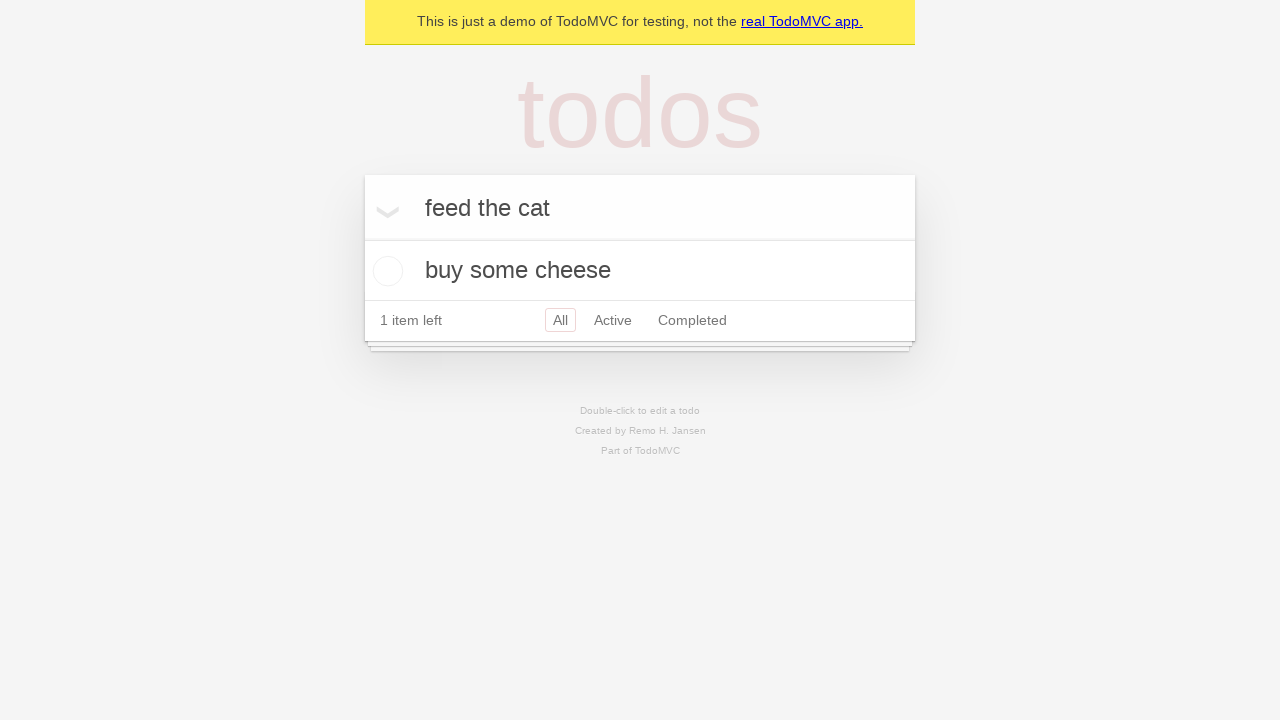

Pressed Enter to create todo item 'feed the cat' on internal:attr=[placeholder="What needs to be done?"i]
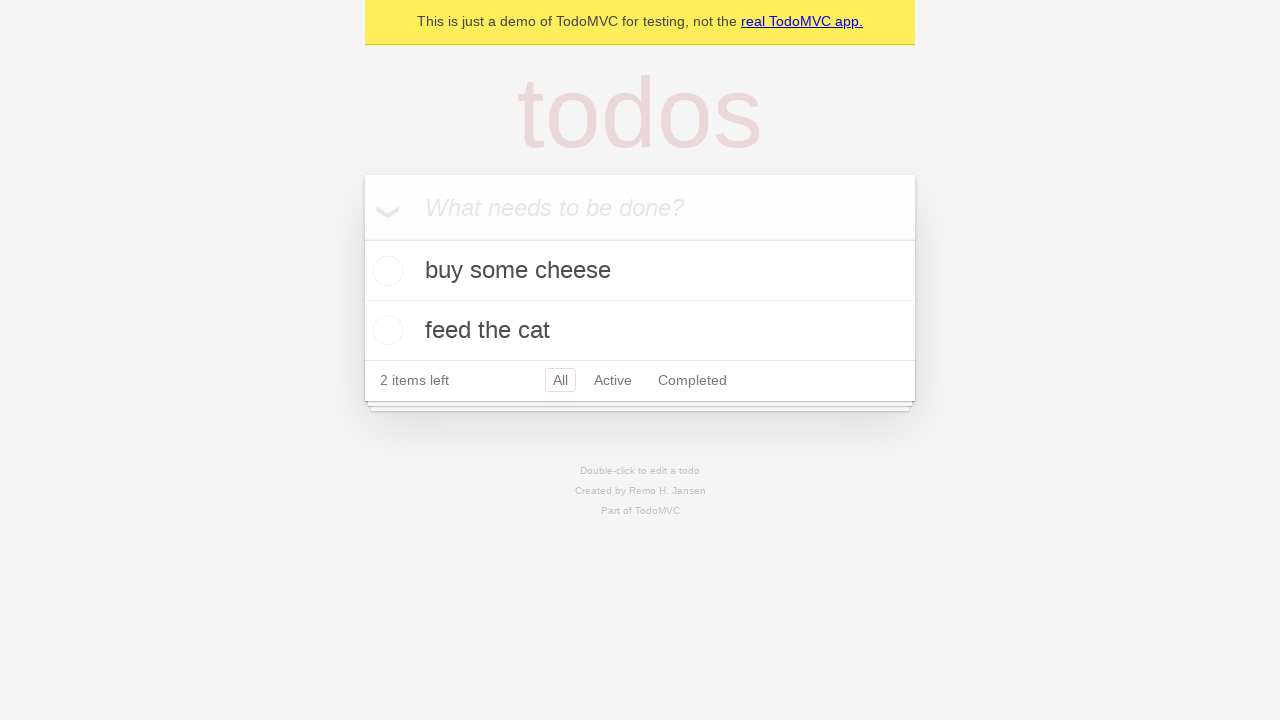

Filled todo input field with 'book a doctors appointment' on internal:attr=[placeholder="What needs to be done?"i]
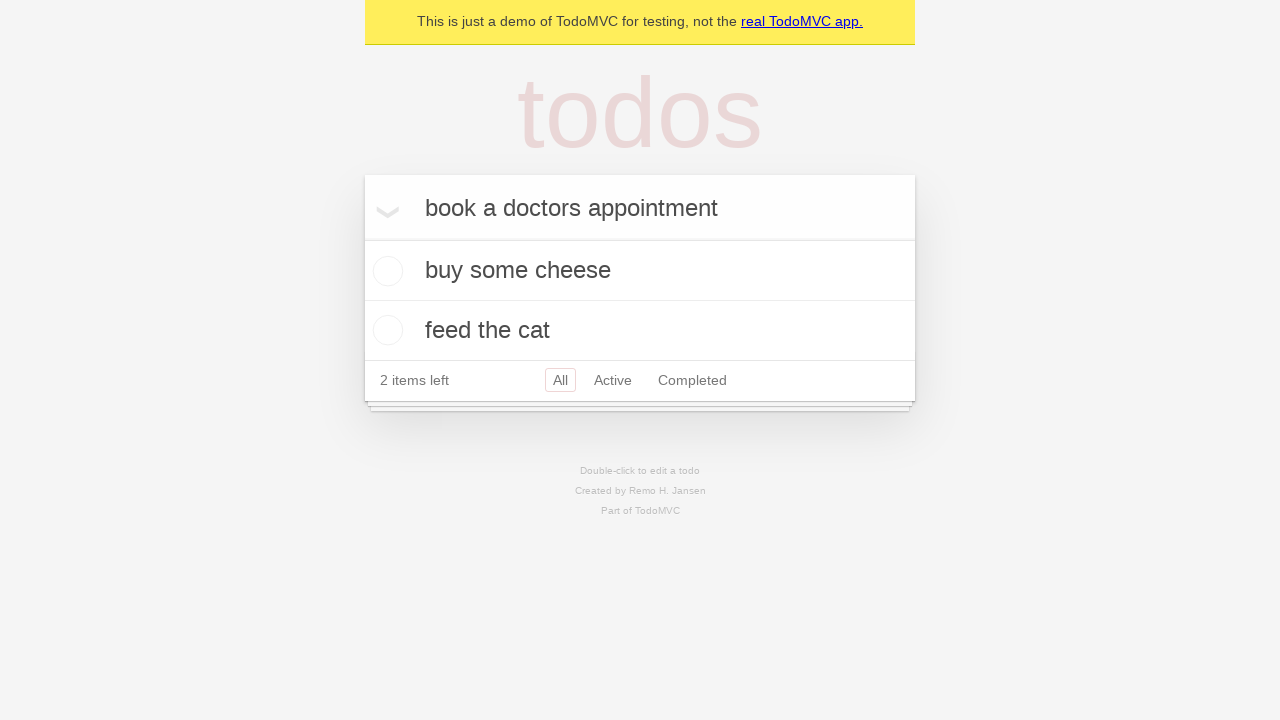

Pressed Enter to create todo item 'book a doctors appointment' on internal:attr=[placeholder="What needs to be done?"i]
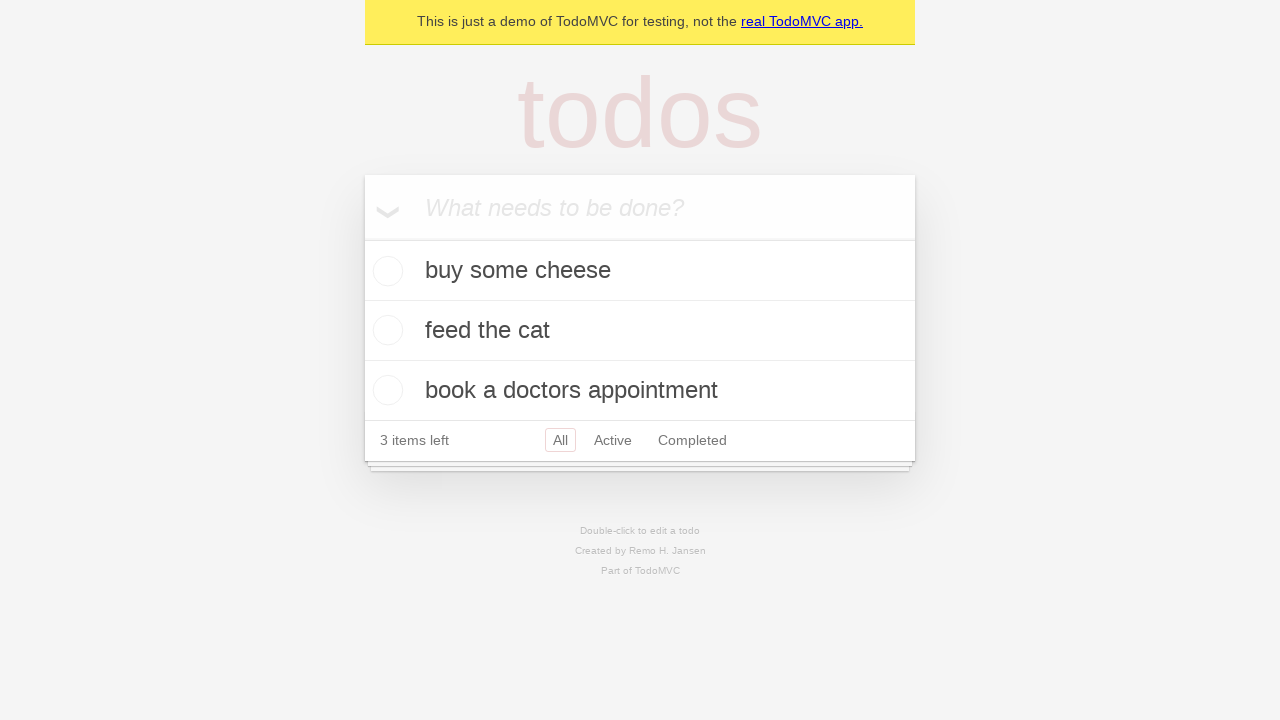

Clicked 'Mark all as complete' checkbox at (362, 238) on internal:label="Mark all as complete"i
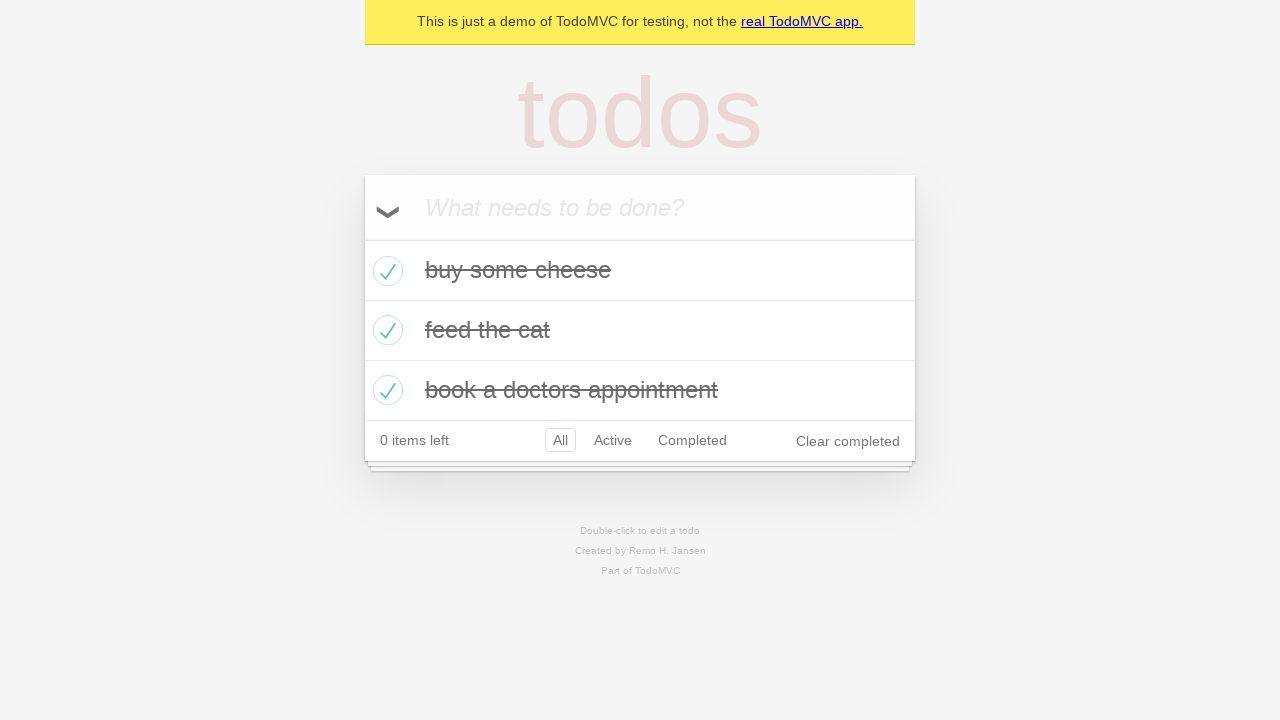

All todo items marked as completed
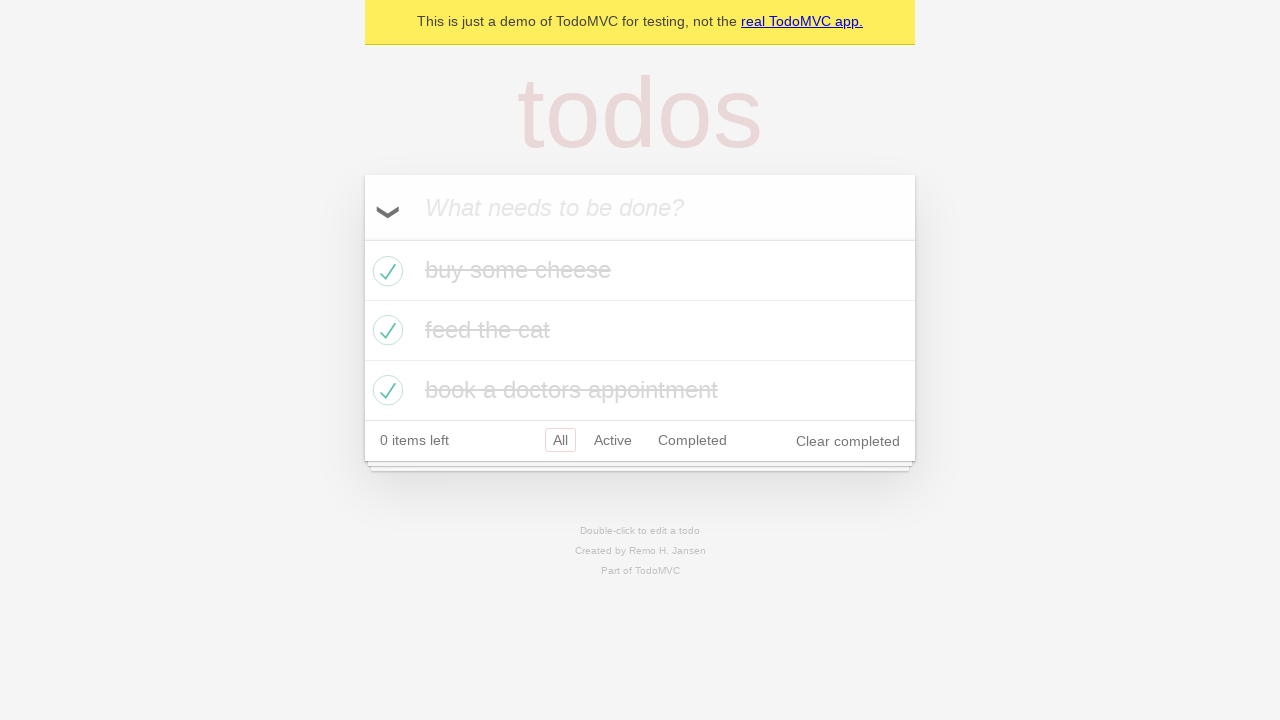

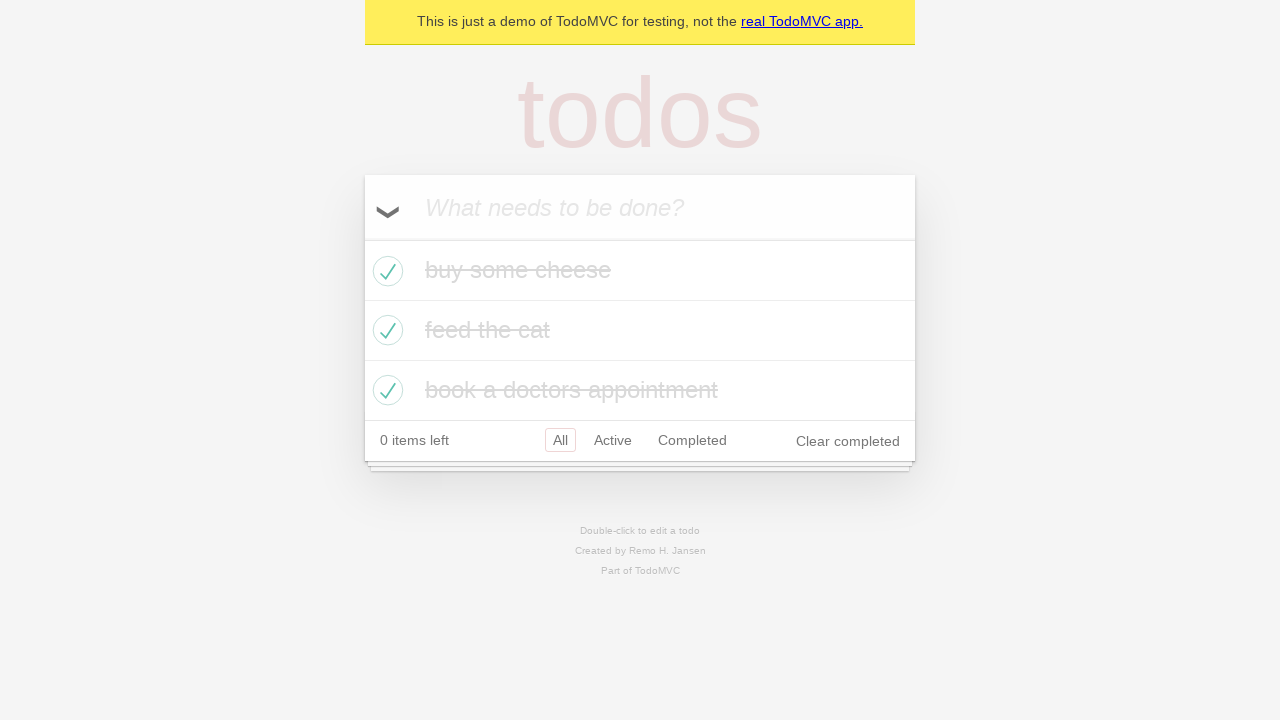